Tests input field interactions by navigating to the inputs page, entering numbers, clearing the field, and typing digits one by one

Starting URL: https://the-internet.herokuapp.com/

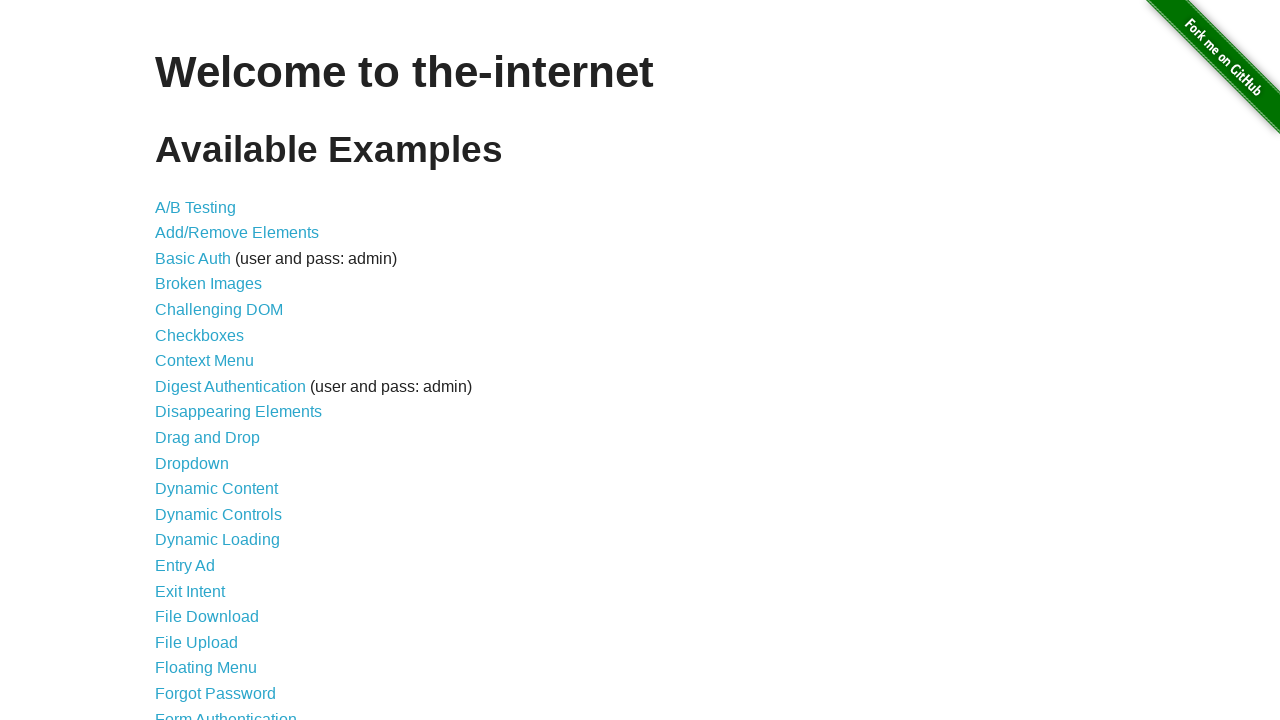

Clicked on Inputs link at (176, 361) on xpath=//a[contains(text(),'Inputs')]
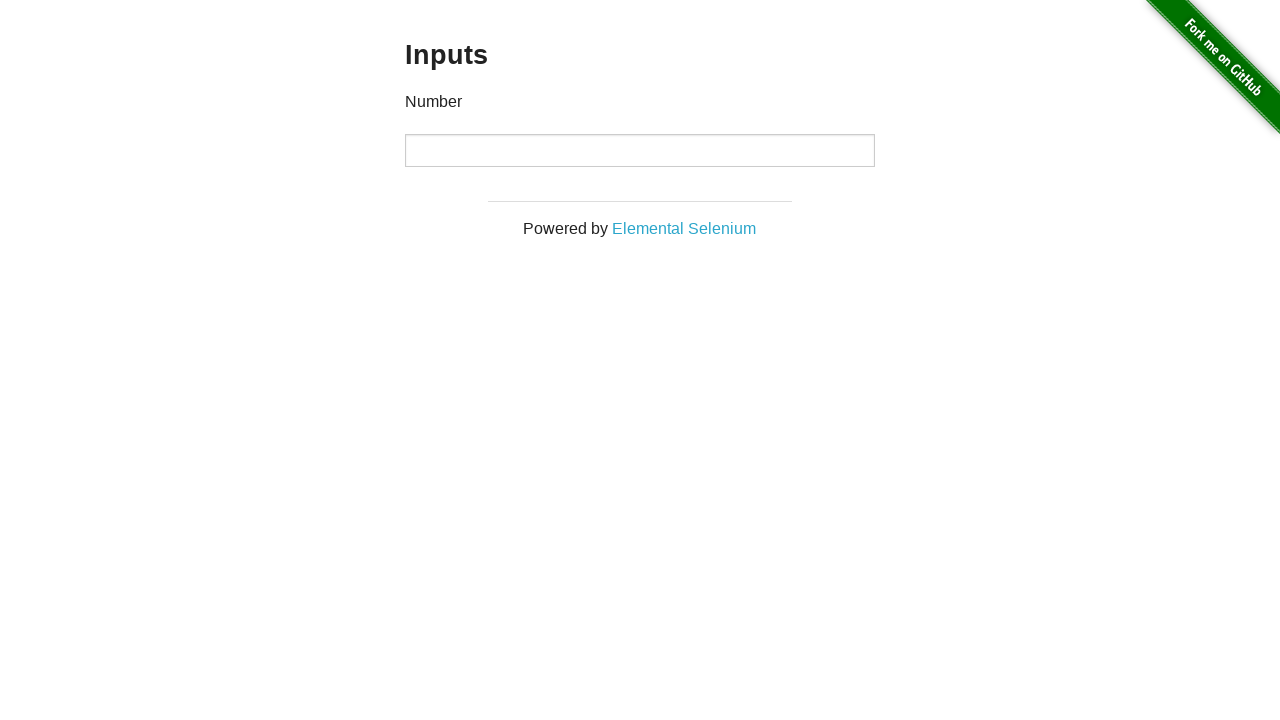

Input field with type 'number' loaded
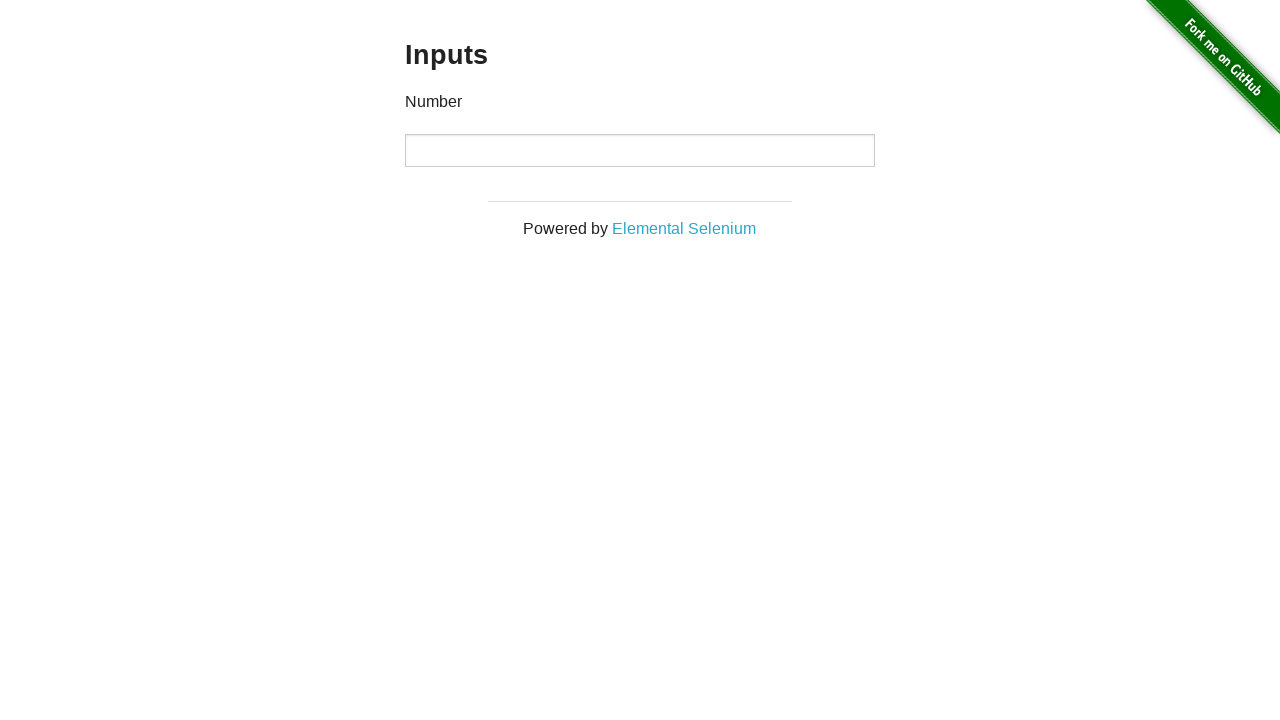

Filled input field with initial value '12345' on //input[@type='number']
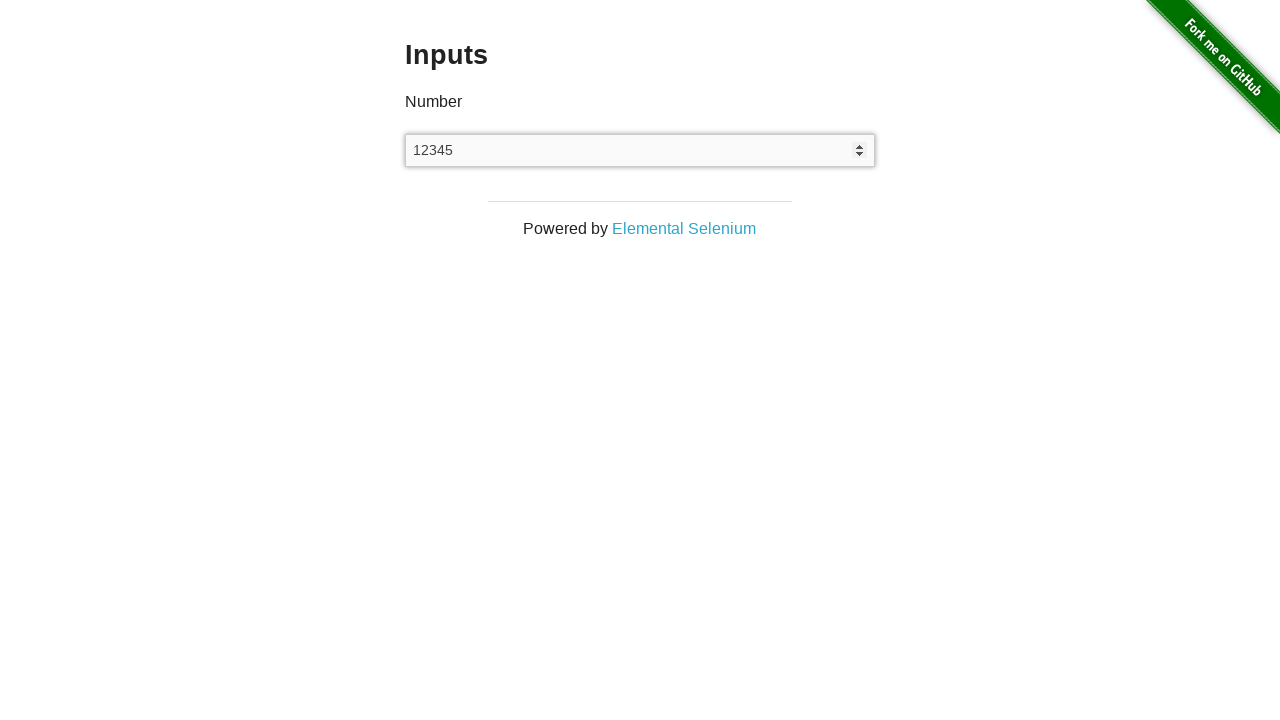

Cleared the input field on //input[@type='number']
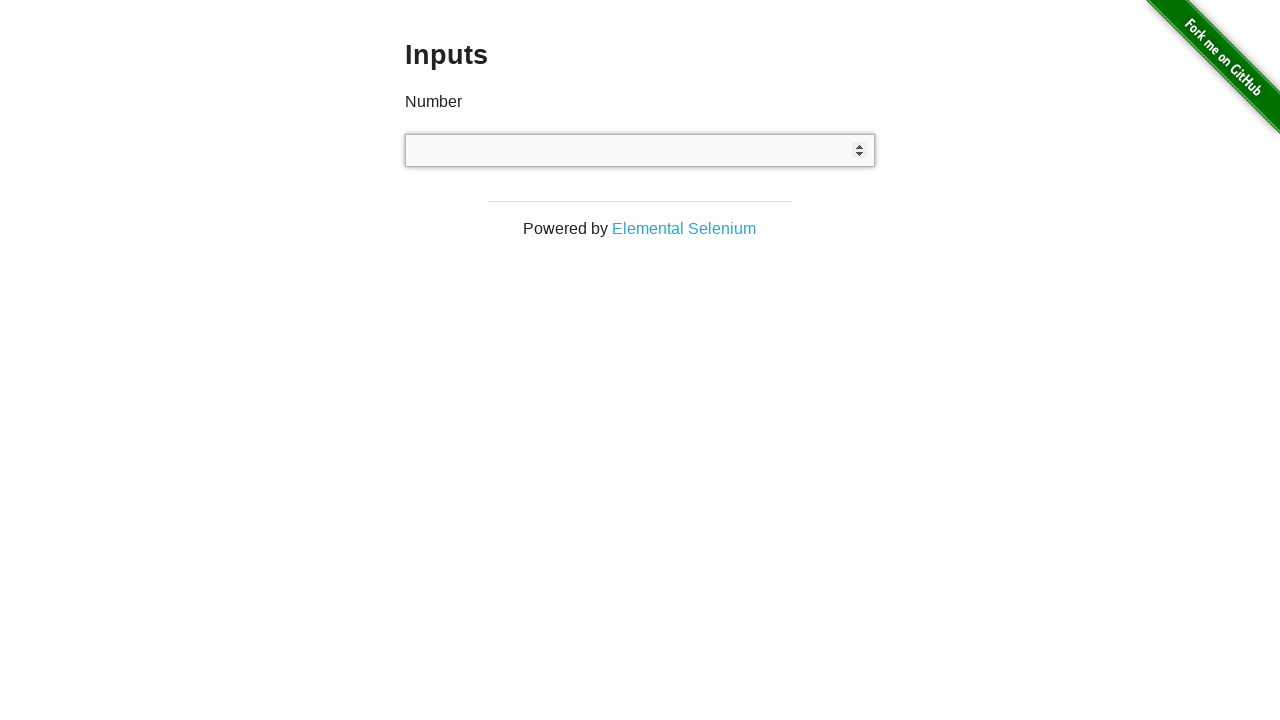

Clicked on the input field at (640, 150) on xpath=//input[@type='number']
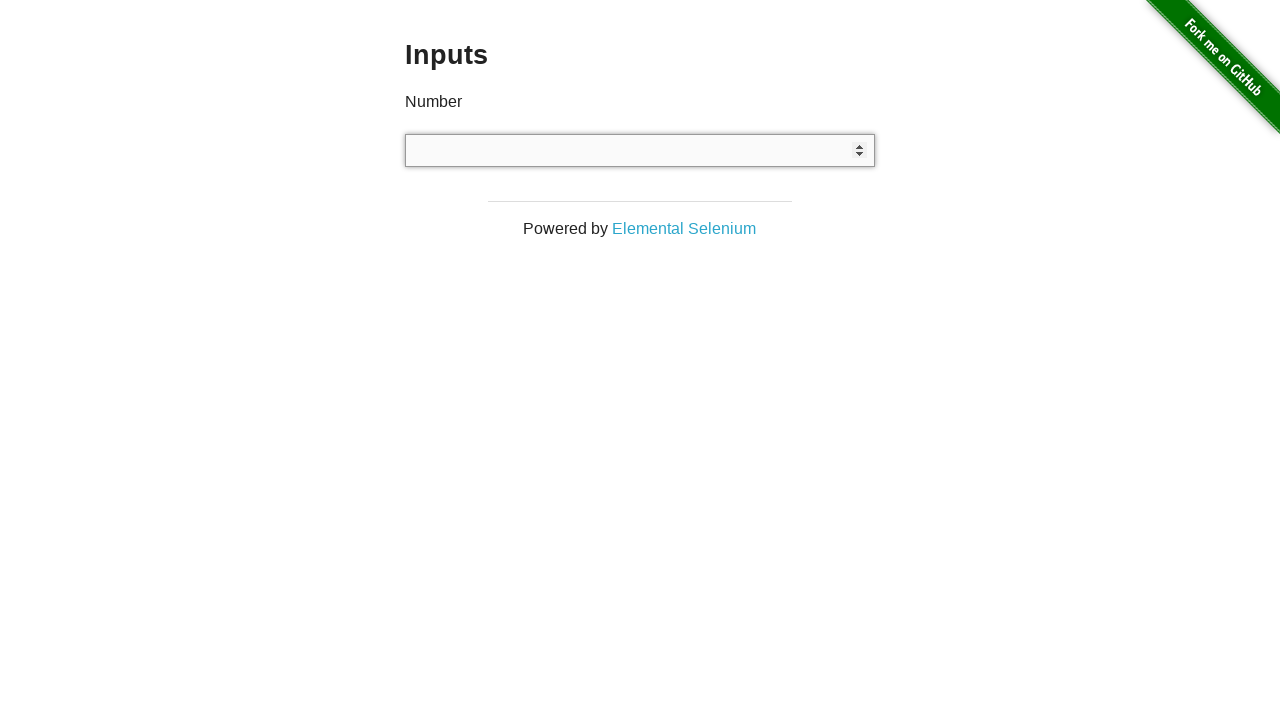

Typed digits '67890' one by one with 100ms delay between keystrokes
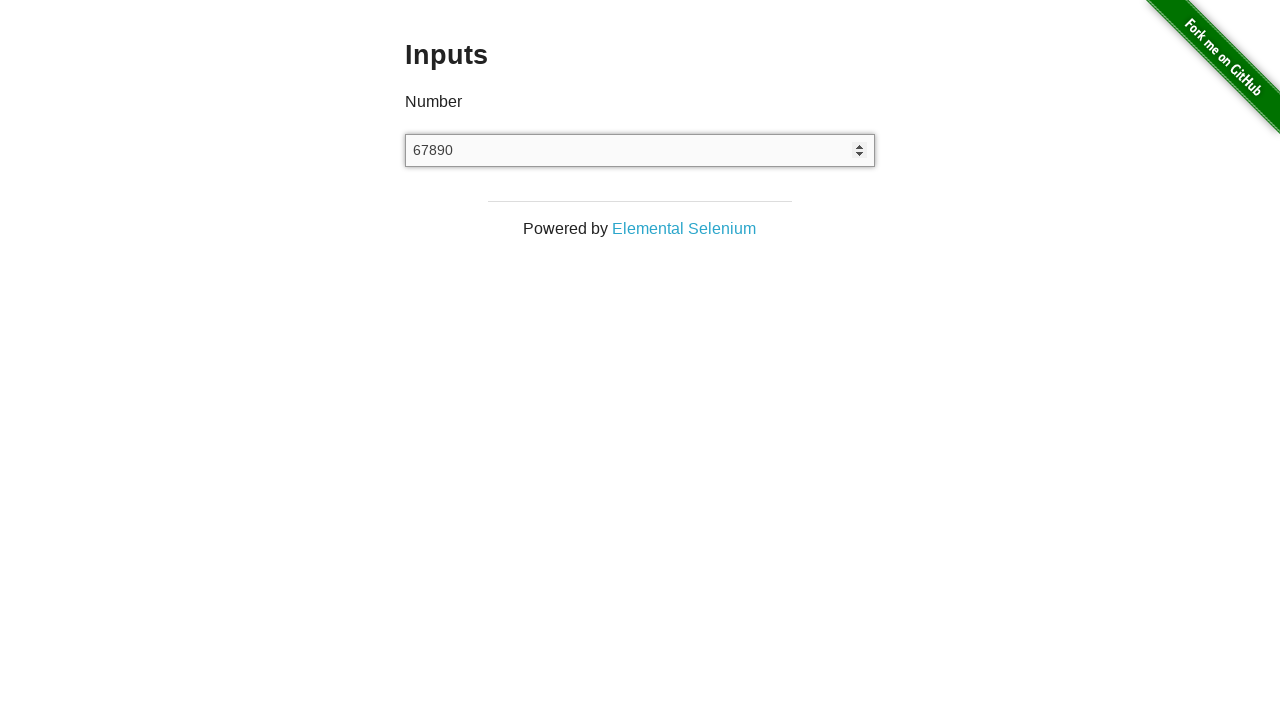

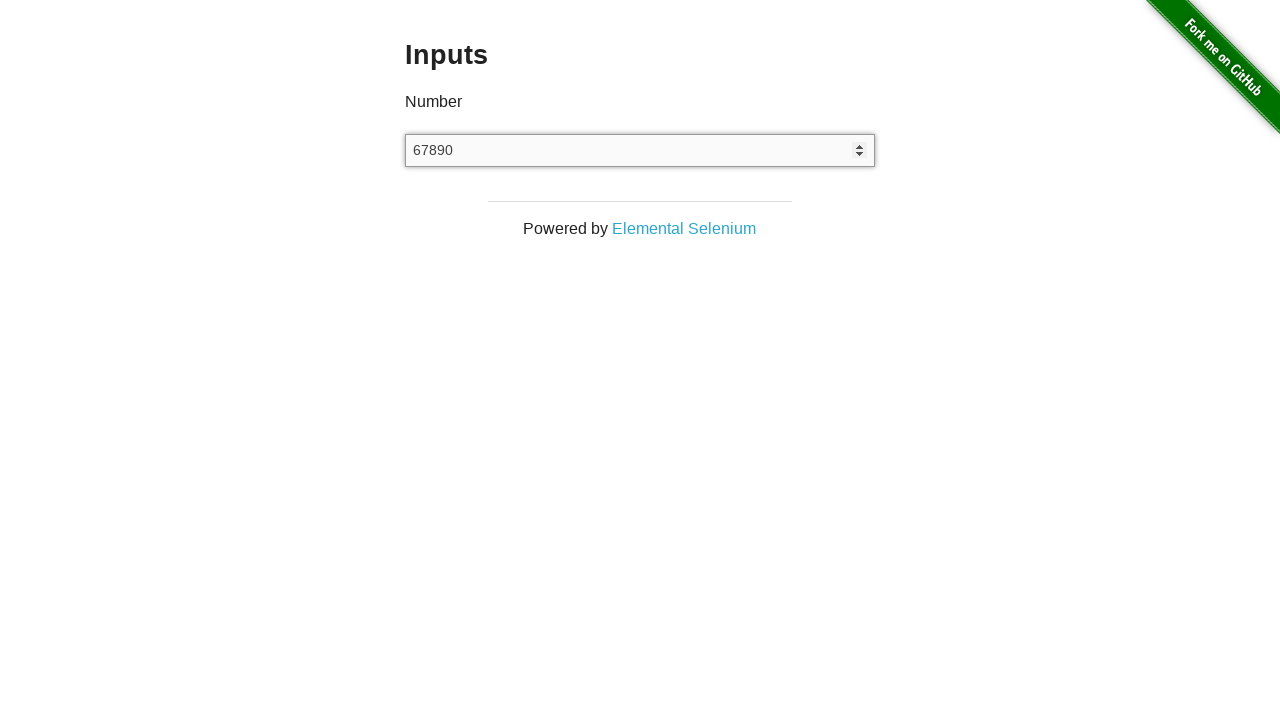